Tests radio button selection functionality by clicking different radio button options on a demo form

Starting URL: https://demoqa.com/radio-button

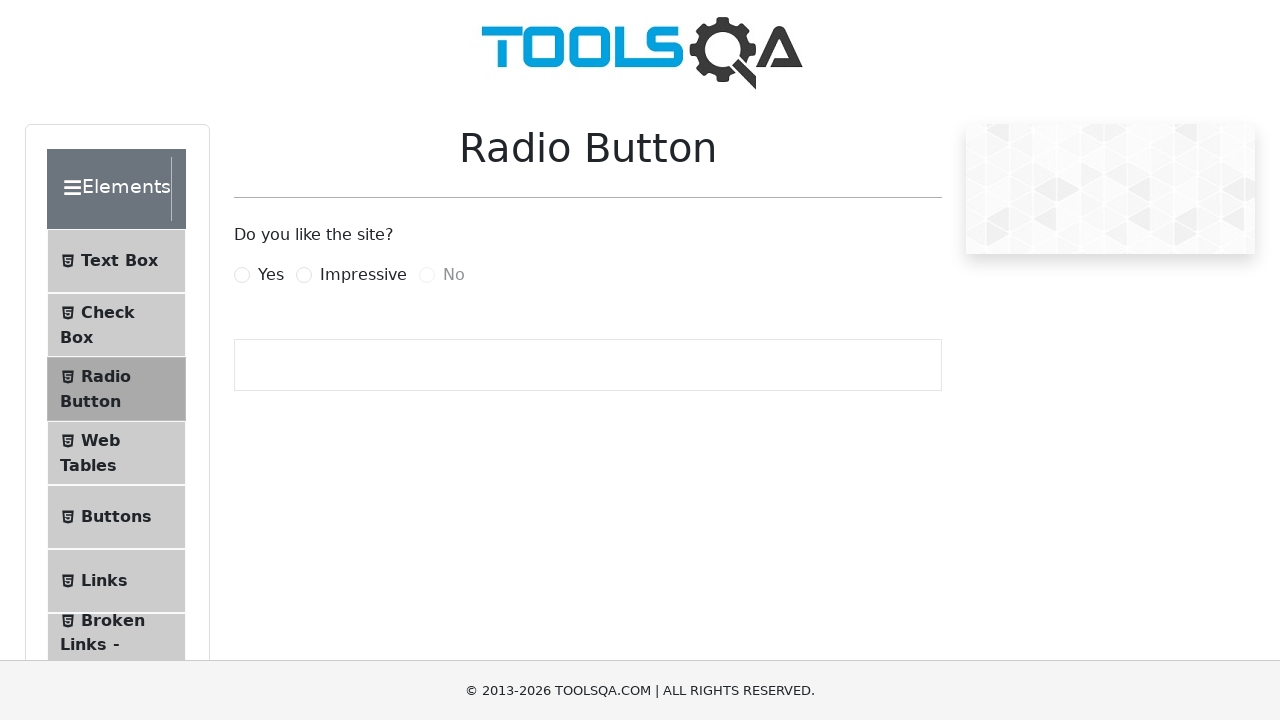

Clicked the 'Yes' radio button at (242, 275) on #yesRadio
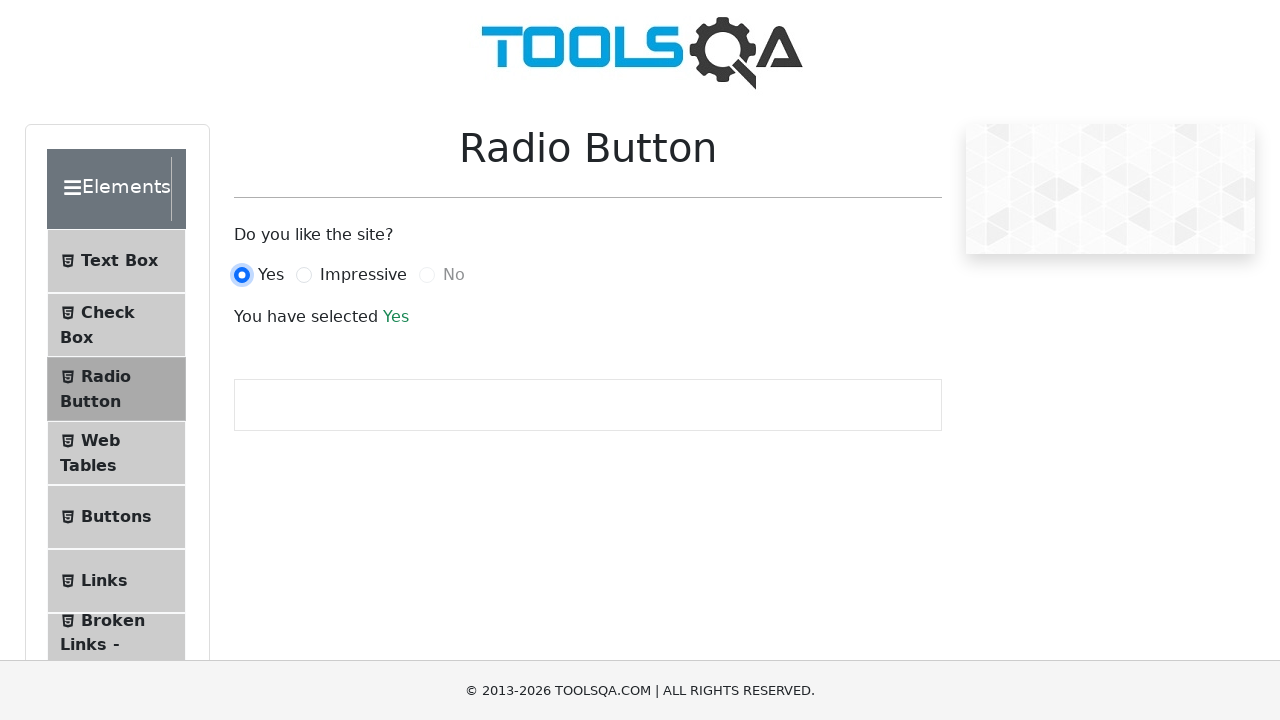

Clicked the 'Impressive' radio button at (304, 275) on #impressiveRadio
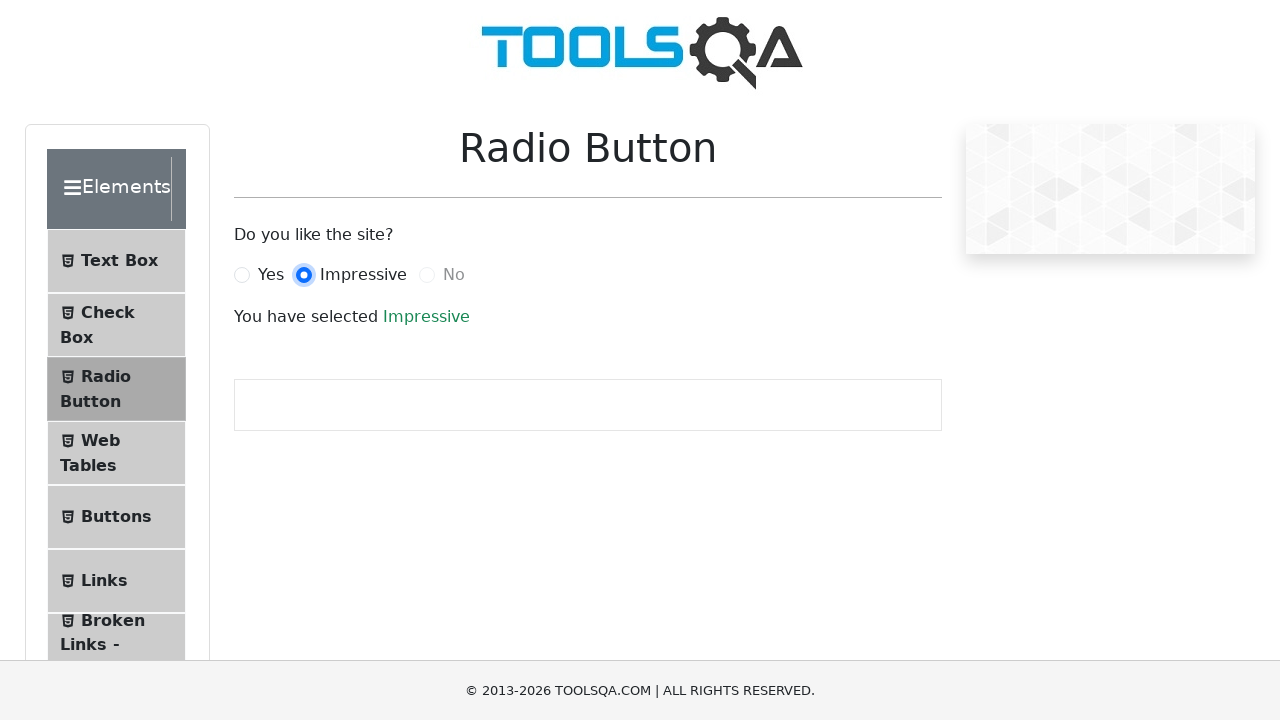

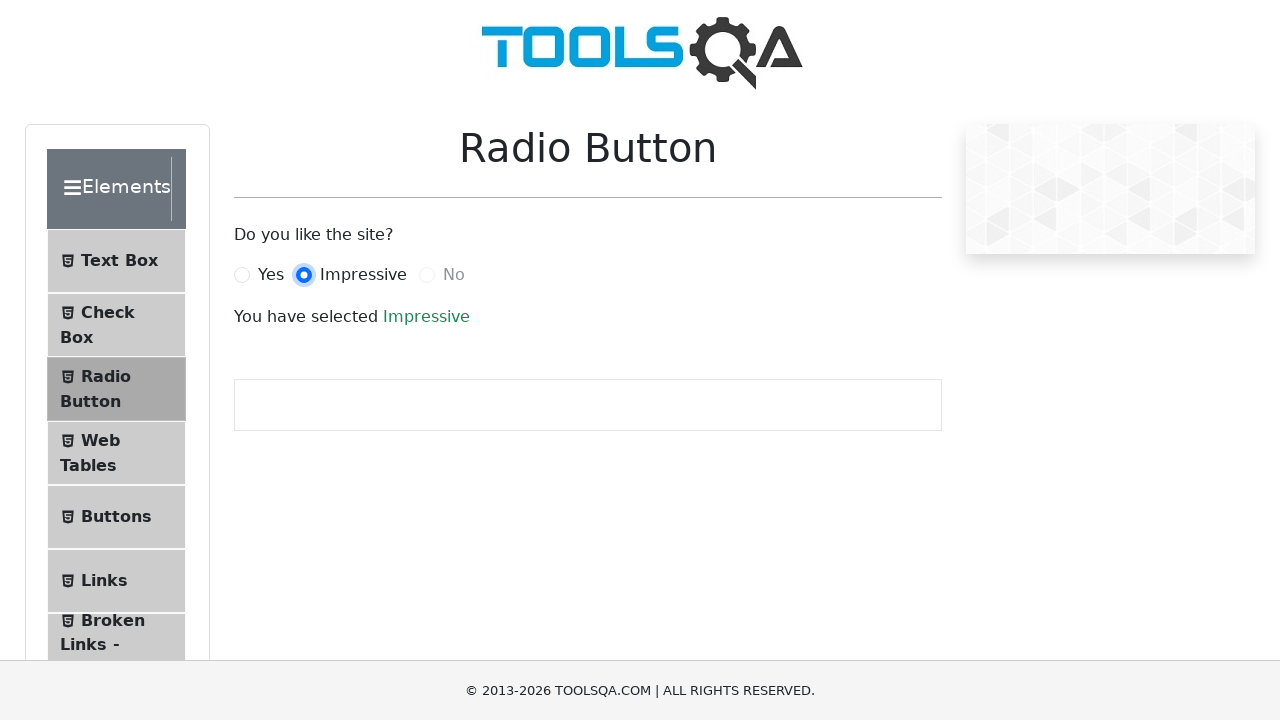